Tests filtering functionality including Active, Completed, All filters and browser back button navigation

Starting URL: https://demo.playwright.dev/todomvc

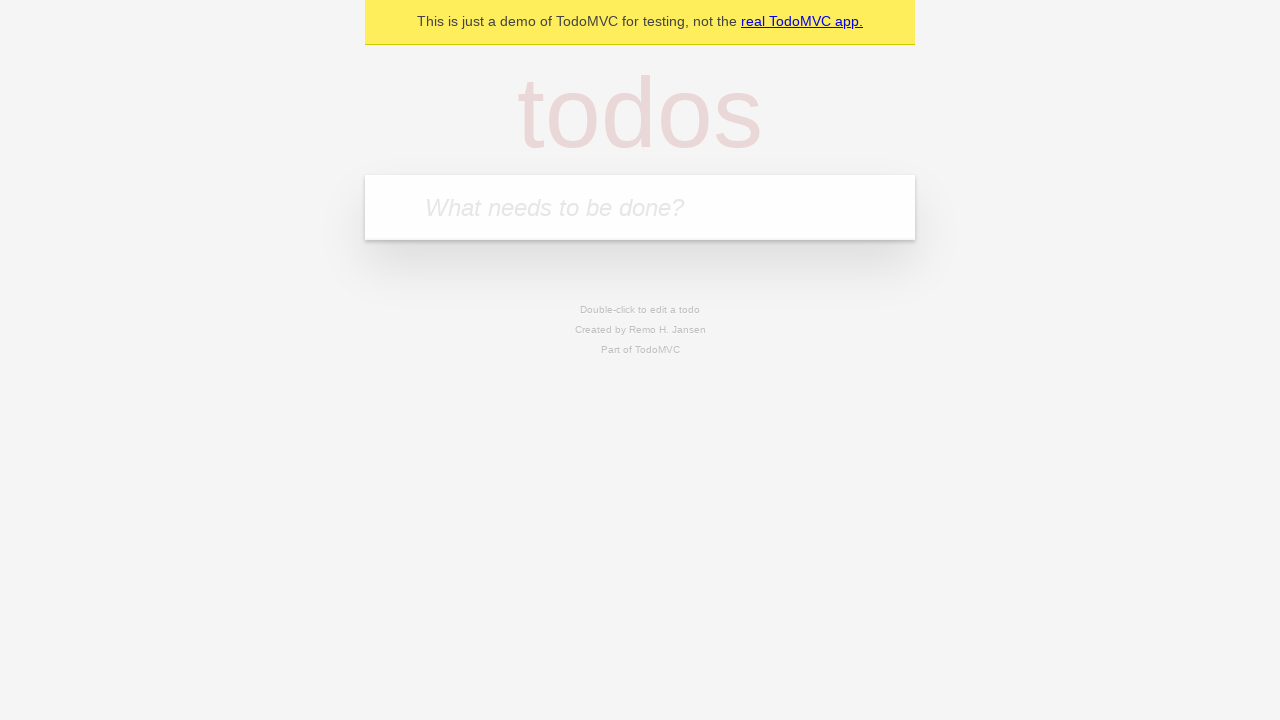

Filled todo input with 'buy some cheese' on internal:attr=[placeholder="What needs to be done?"i]
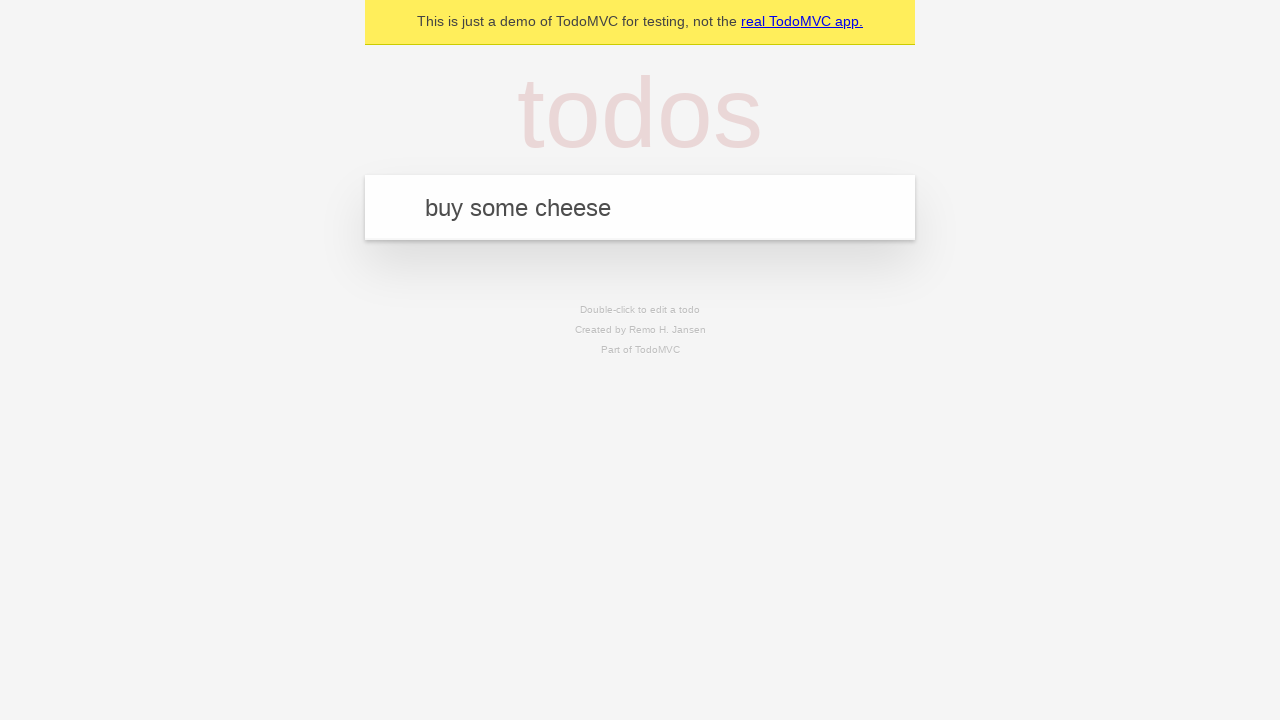

Pressed Enter to add first todo 'buy some cheese' on internal:attr=[placeholder="What needs to be done?"i]
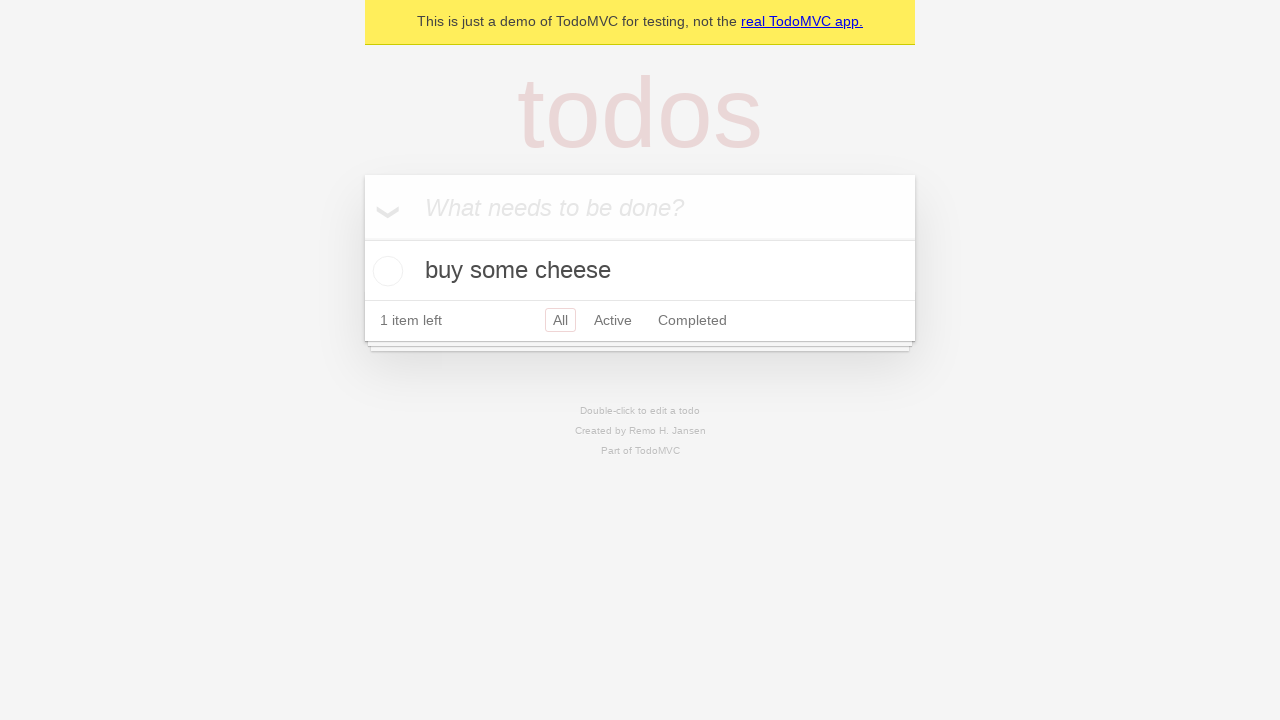

Filled todo input with 'feed the cat' on internal:attr=[placeholder="What needs to be done?"i]
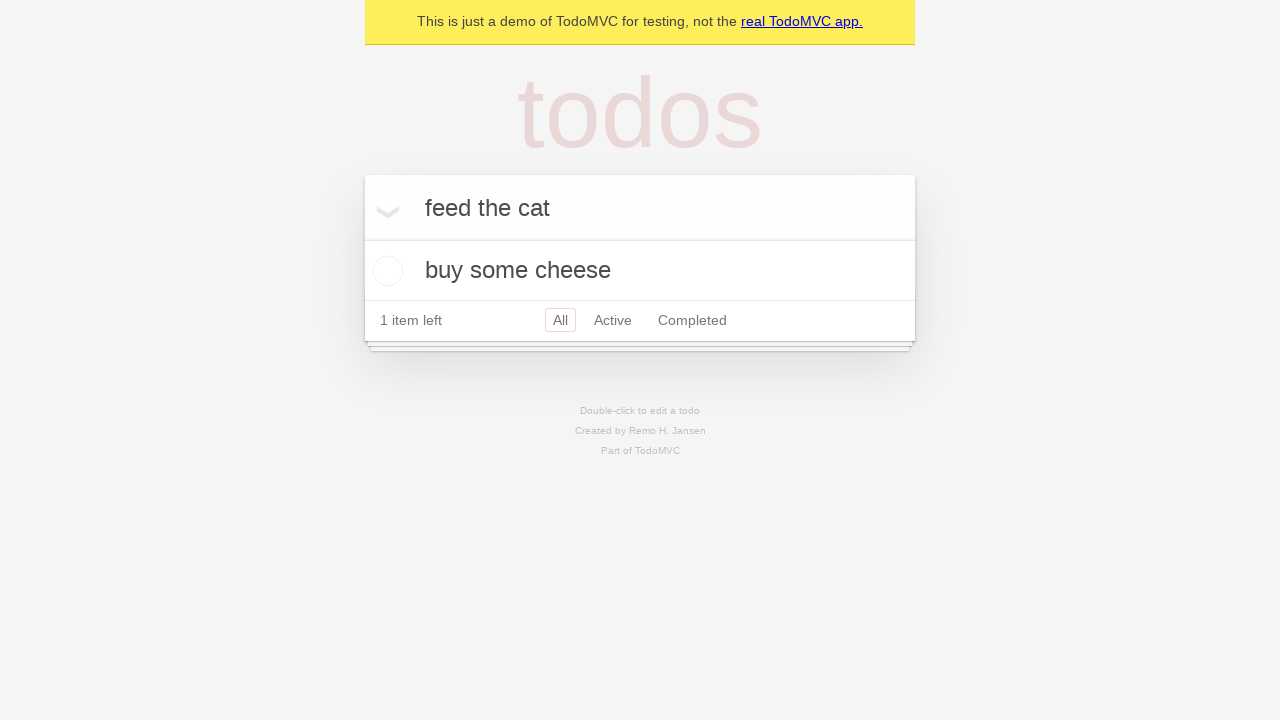

Pressed Enter to add second todo 'feed the cat' on internal:attr=[placeholder="What needs to be done?"i]
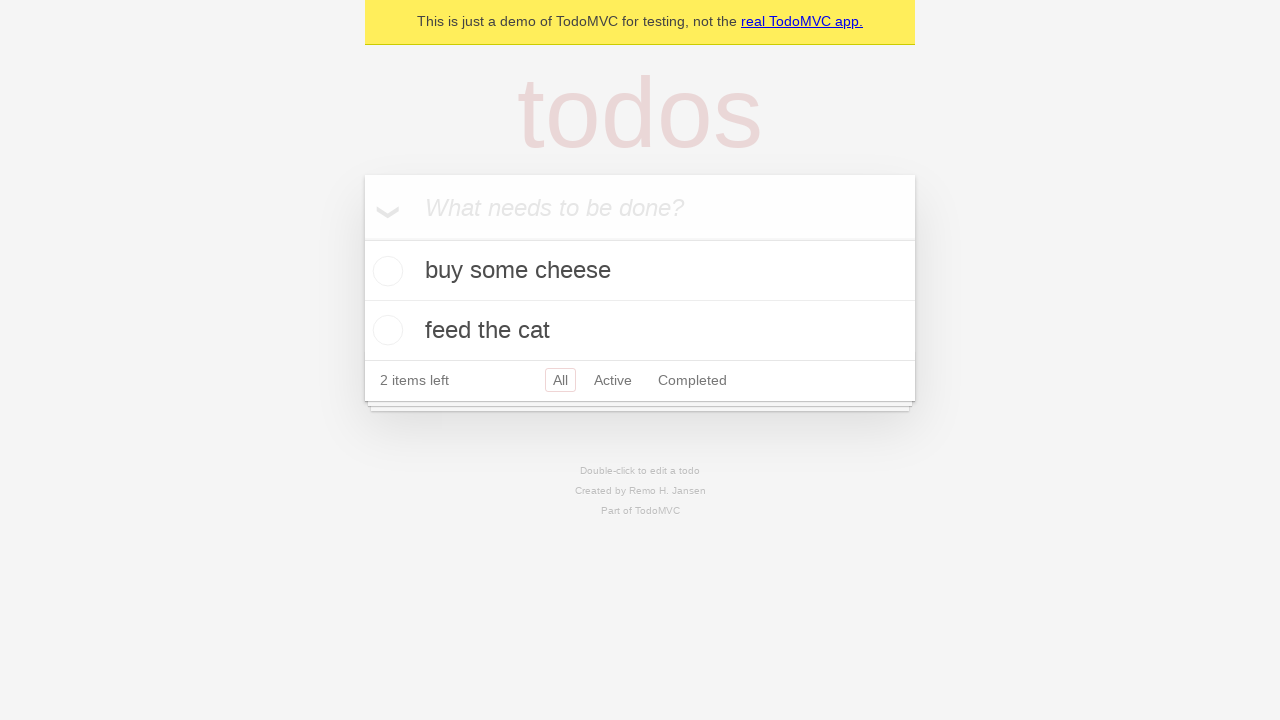

Filled todo input with 'book a doctors appointment' on internal:attr=[placeholder="What needs to be done?"i]
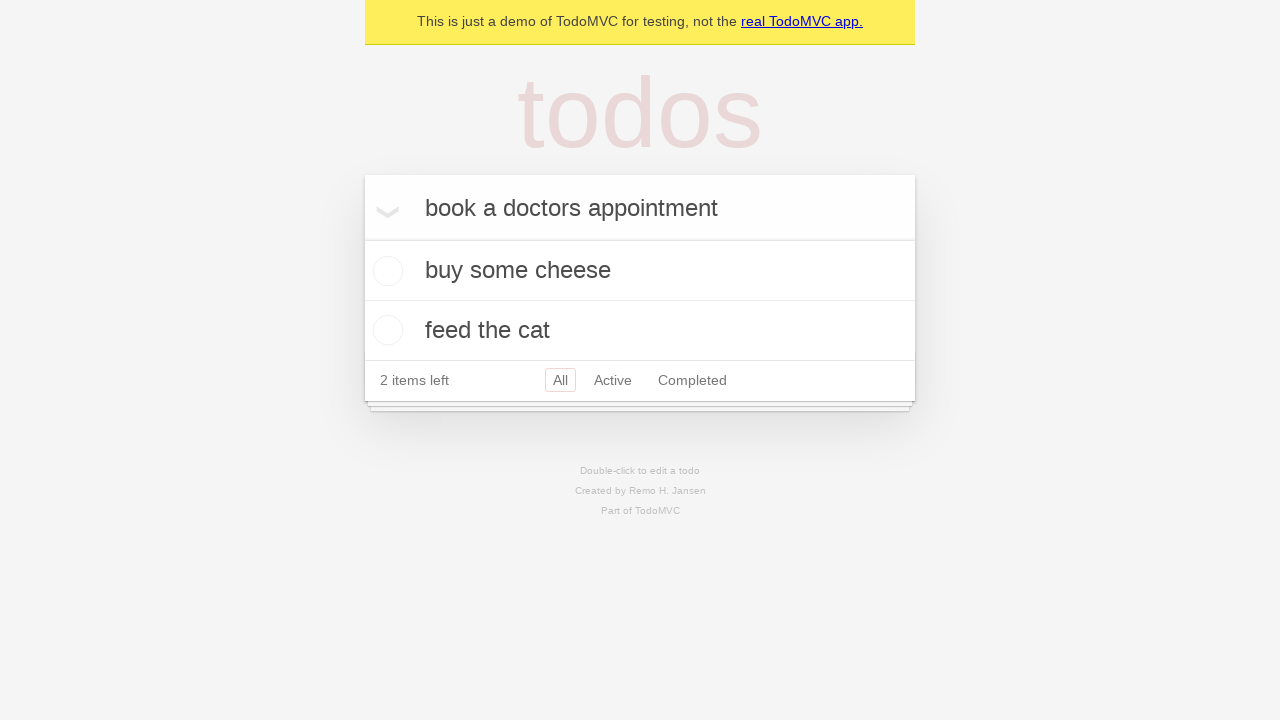

Pressed Enter to add third todo 'book a doctors appointment' on internal:attr=[placeholder="What needs to be done?"i]
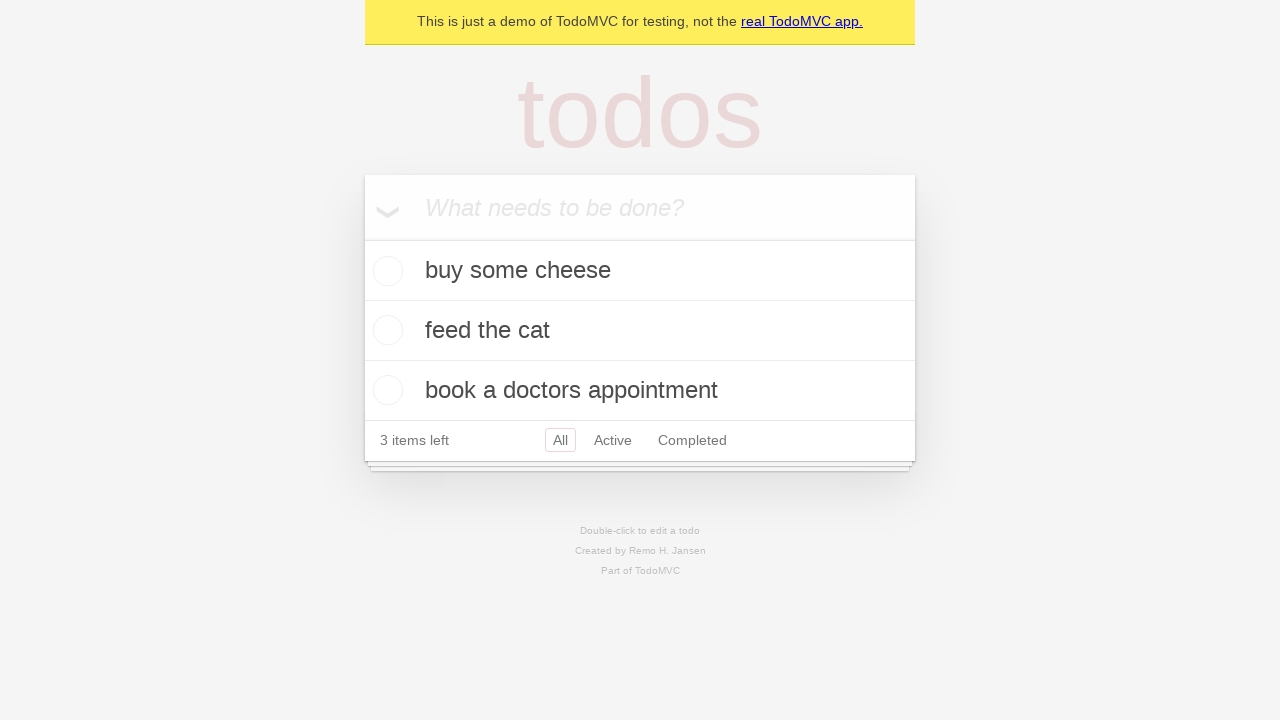

Checked second todo item as completed at (385, 330) on .todo-list li .toggle >> nth=1
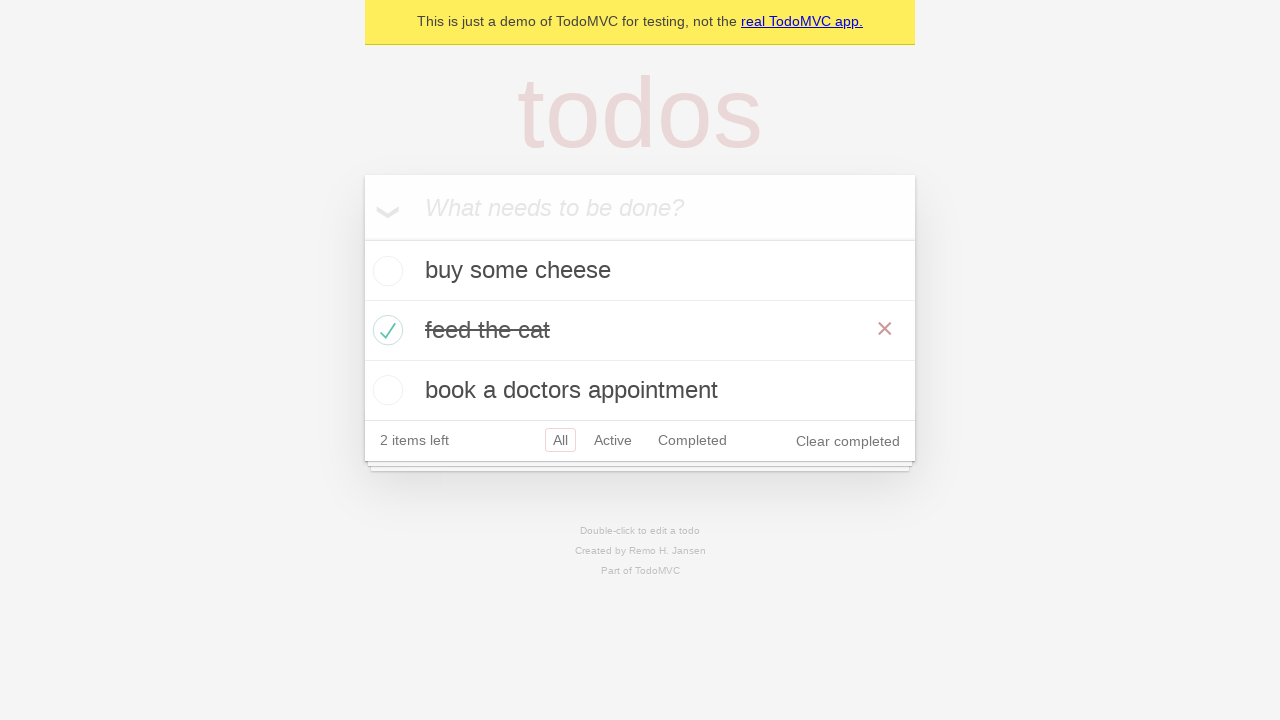

Clicked Active filter to show only active todos at (613, 440) on internal:role=link[name="Active"i]
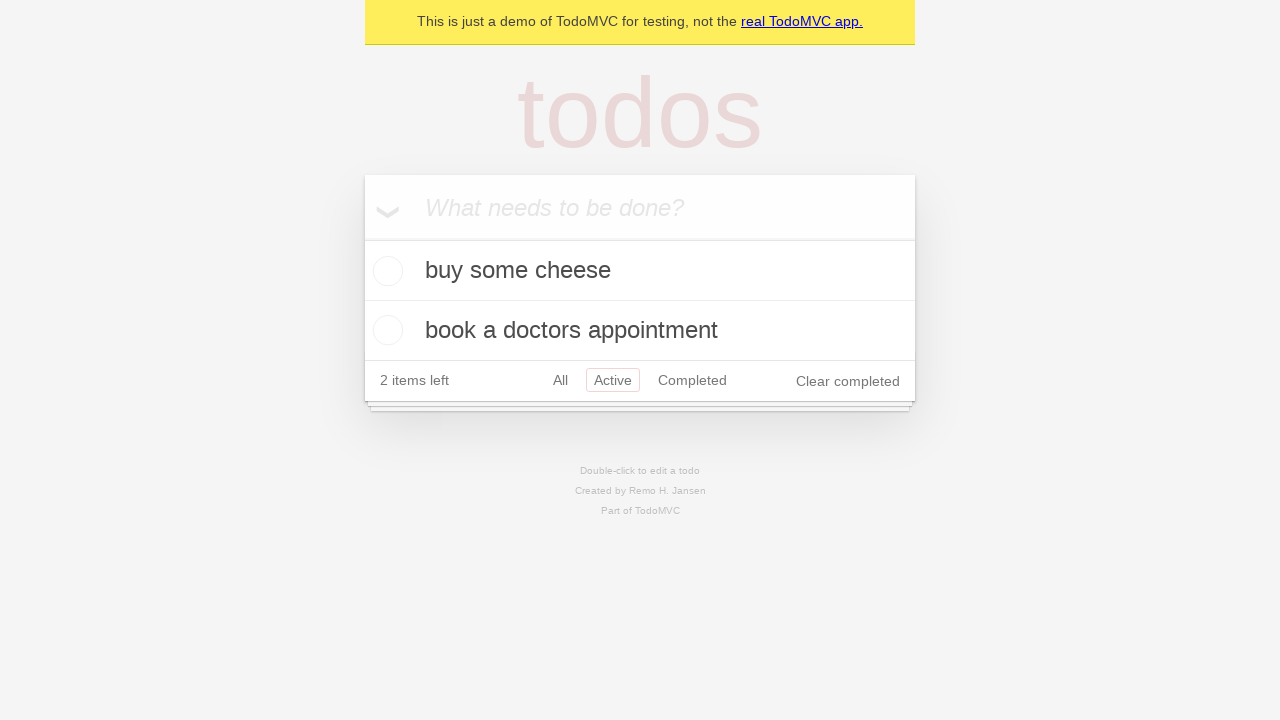

Clicked All filter to show all todos at (560, 380) on internal:role=link[name="All"i]
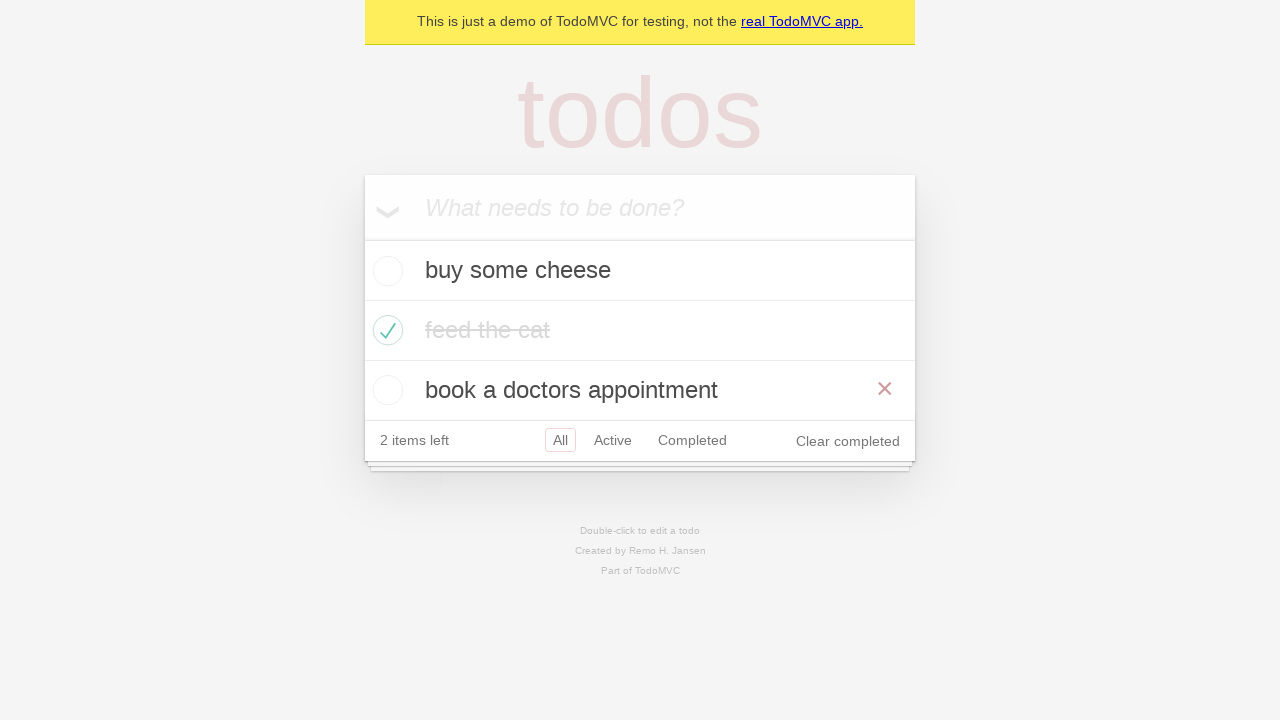

Clicked Completed filter to show only completed todos at (692, 440) on internal:role=link[name="Completed"i]
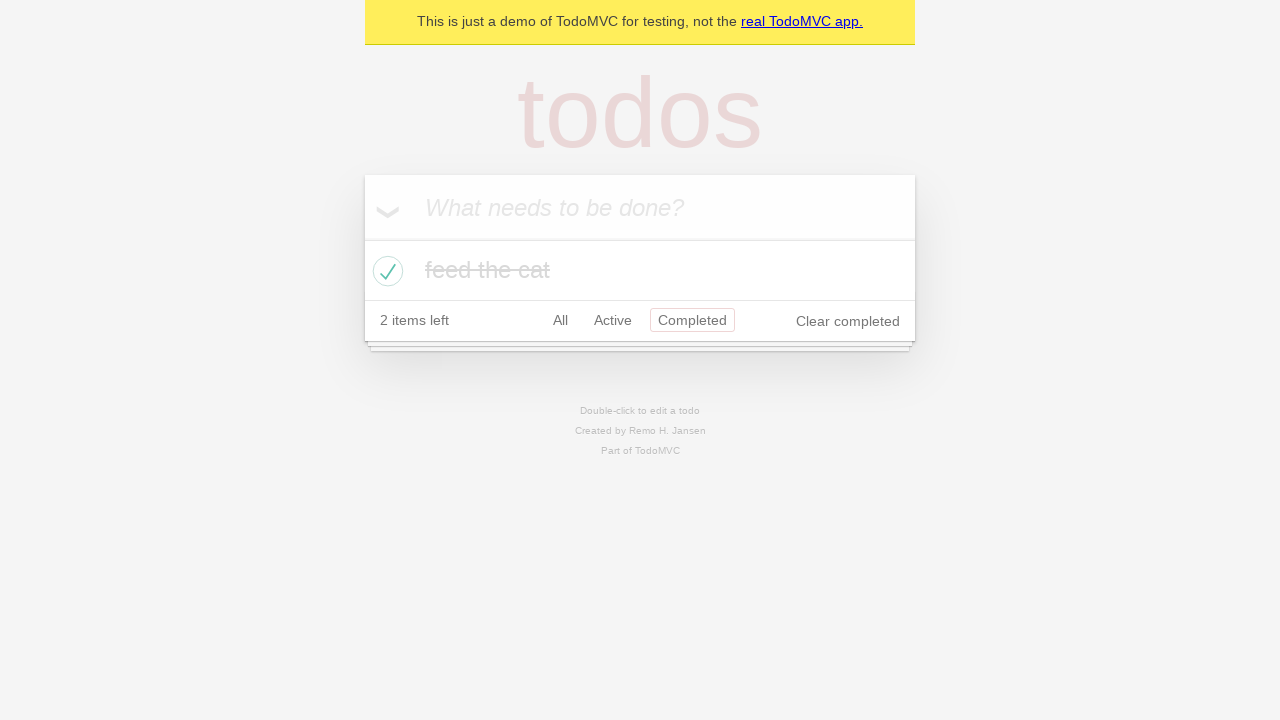

Navigated back using browser back button
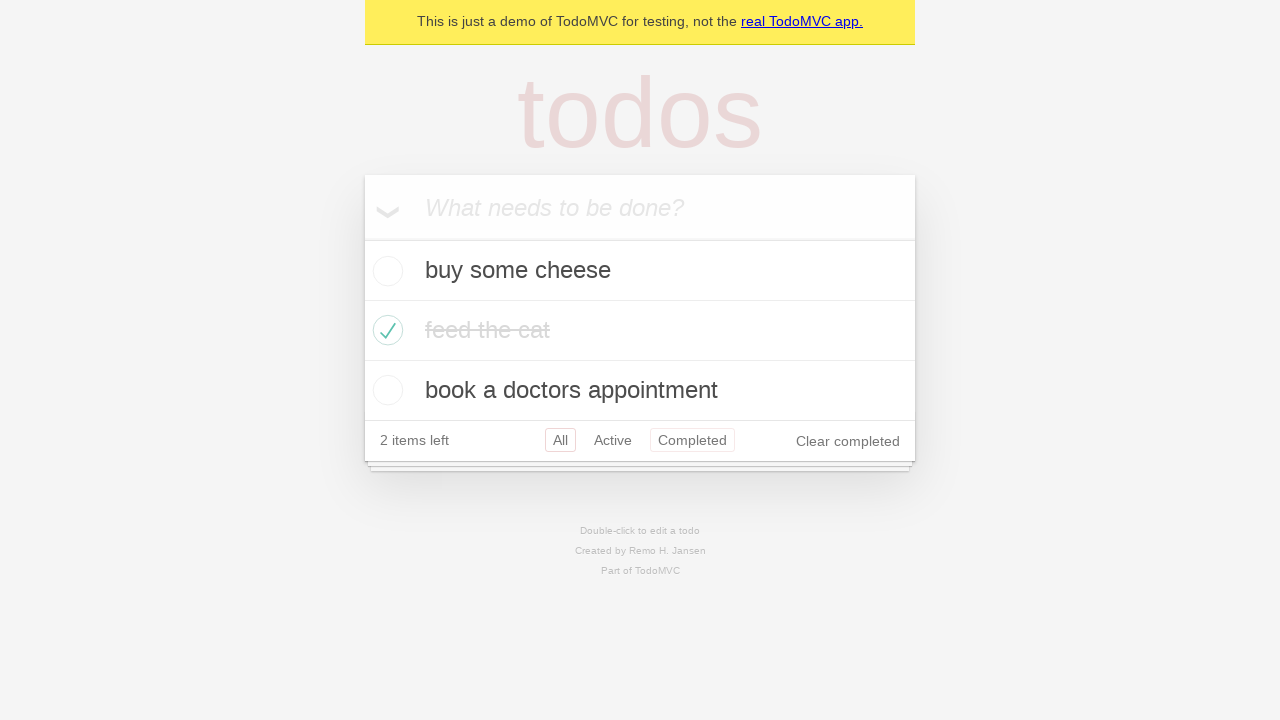

Navigated back again using browser back button
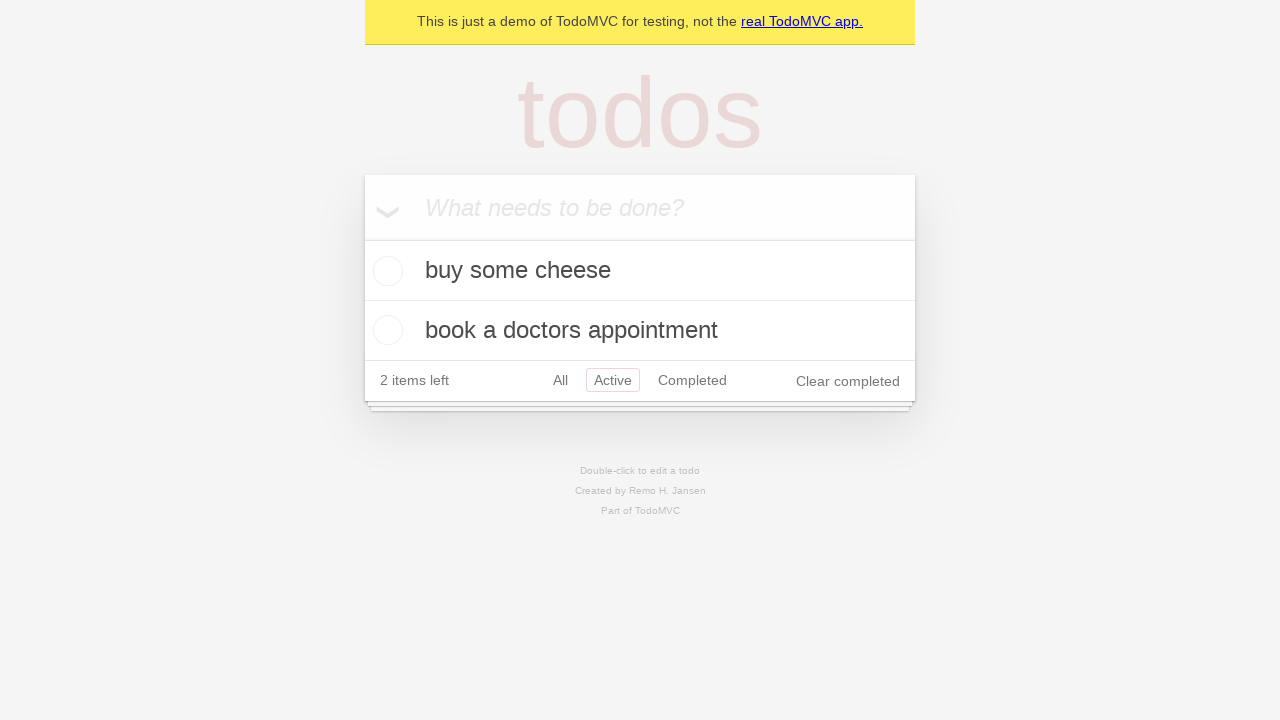

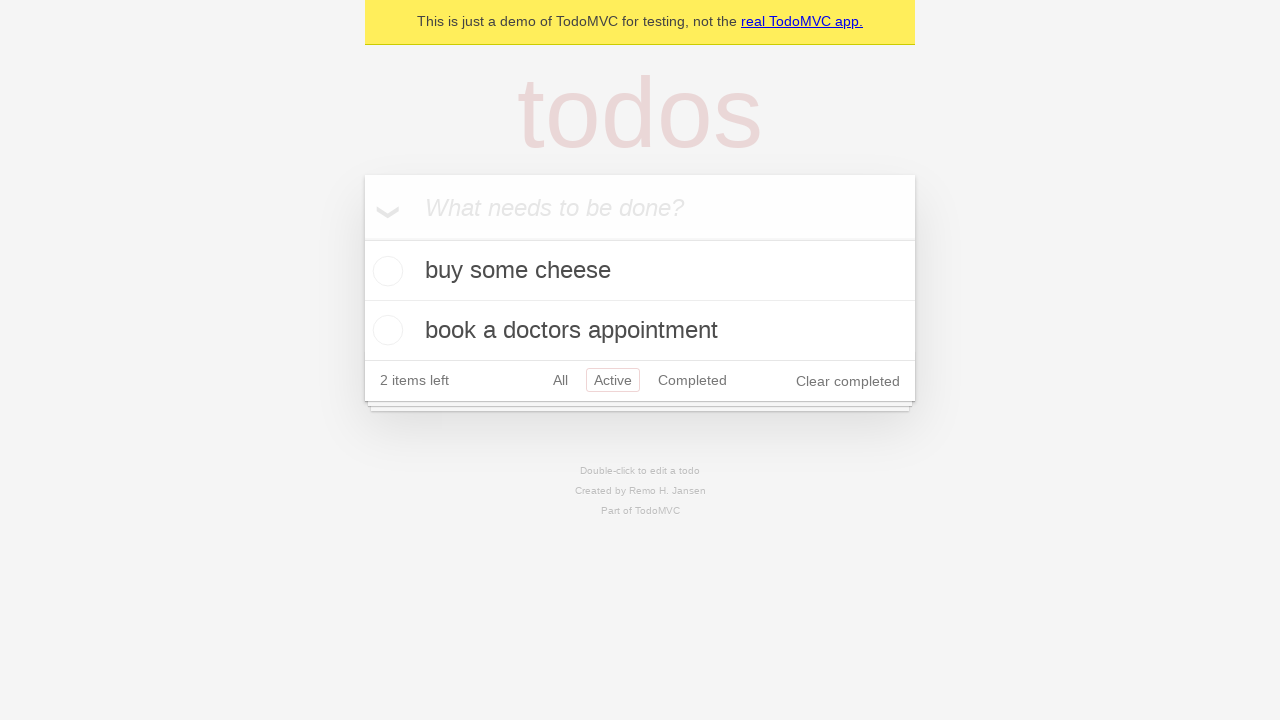